Navigates to NDTV website and verifies that links are present on the page

Starting URL: https://www.ndtv.com/

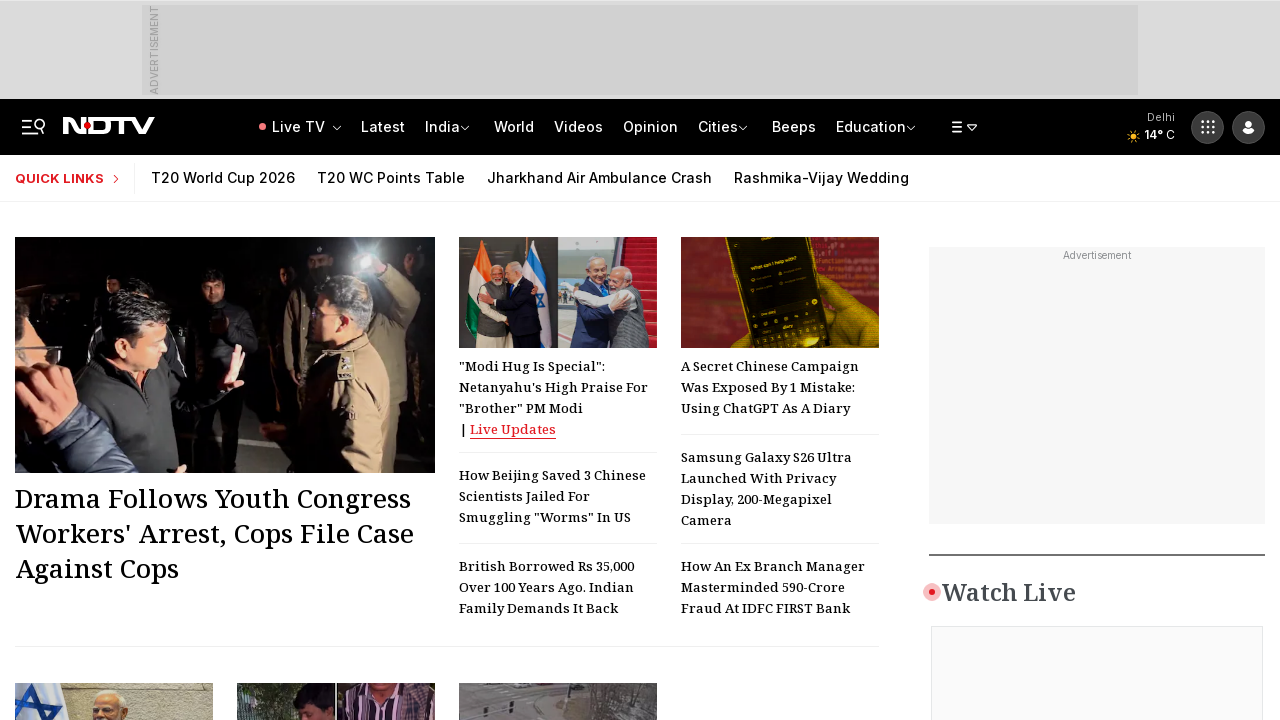

Waited for links to be present on NDTV homepage
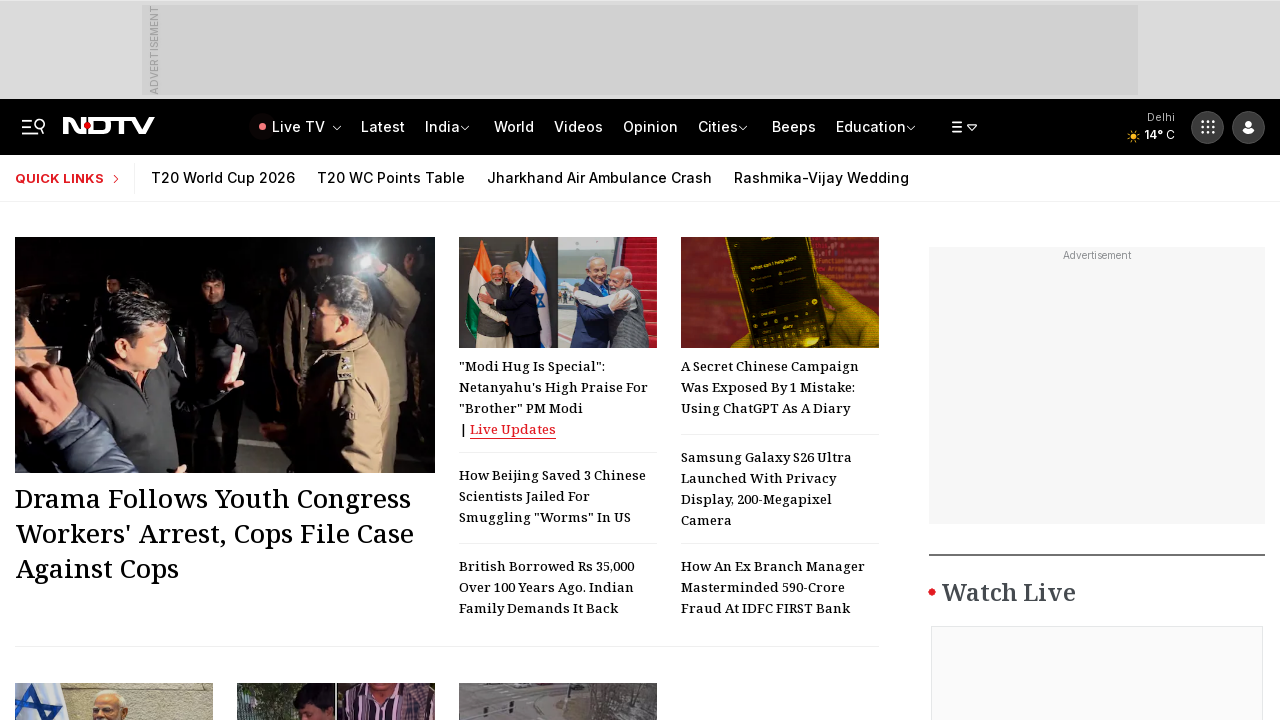

Retrieved all links from the page
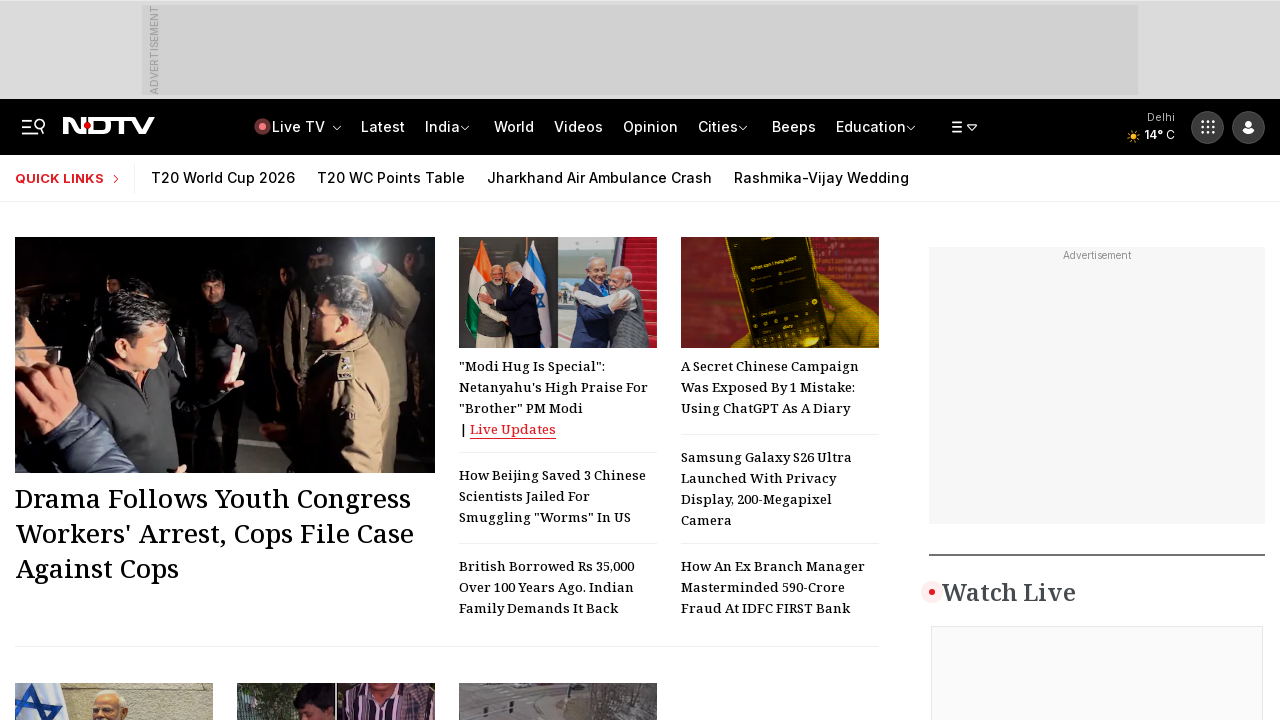

Verified that 568 links are present on NDTV homepage
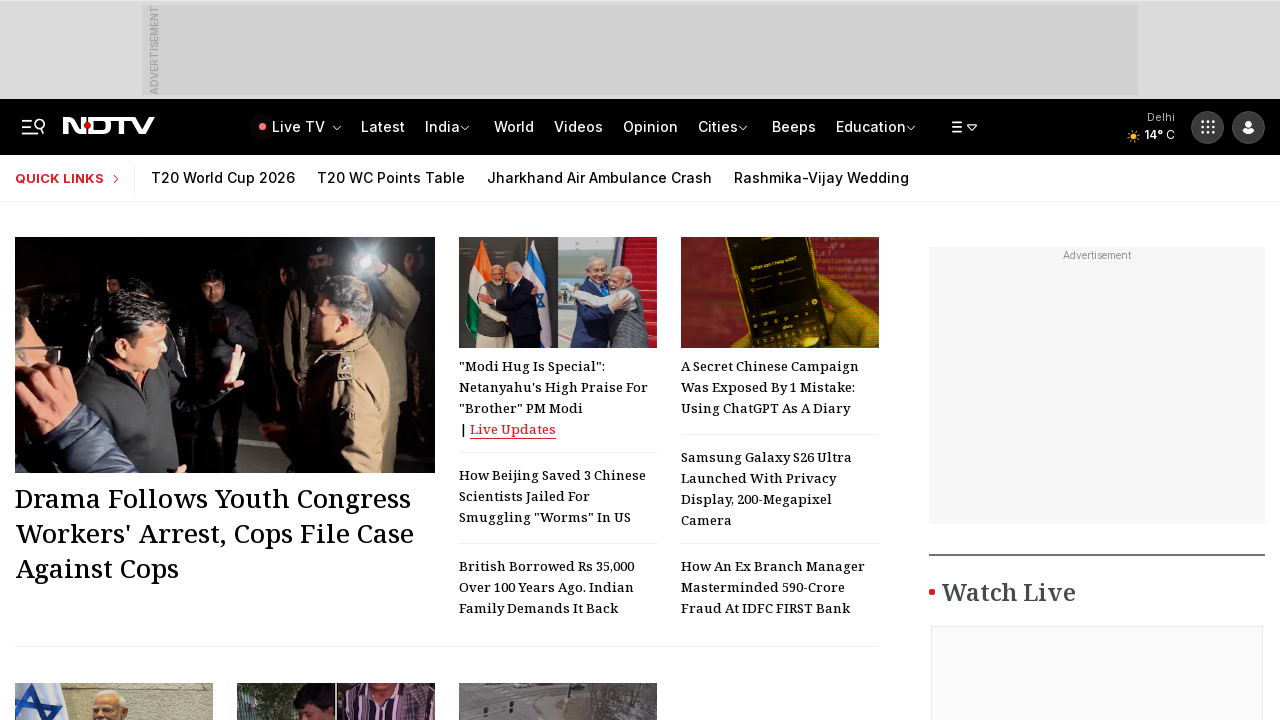

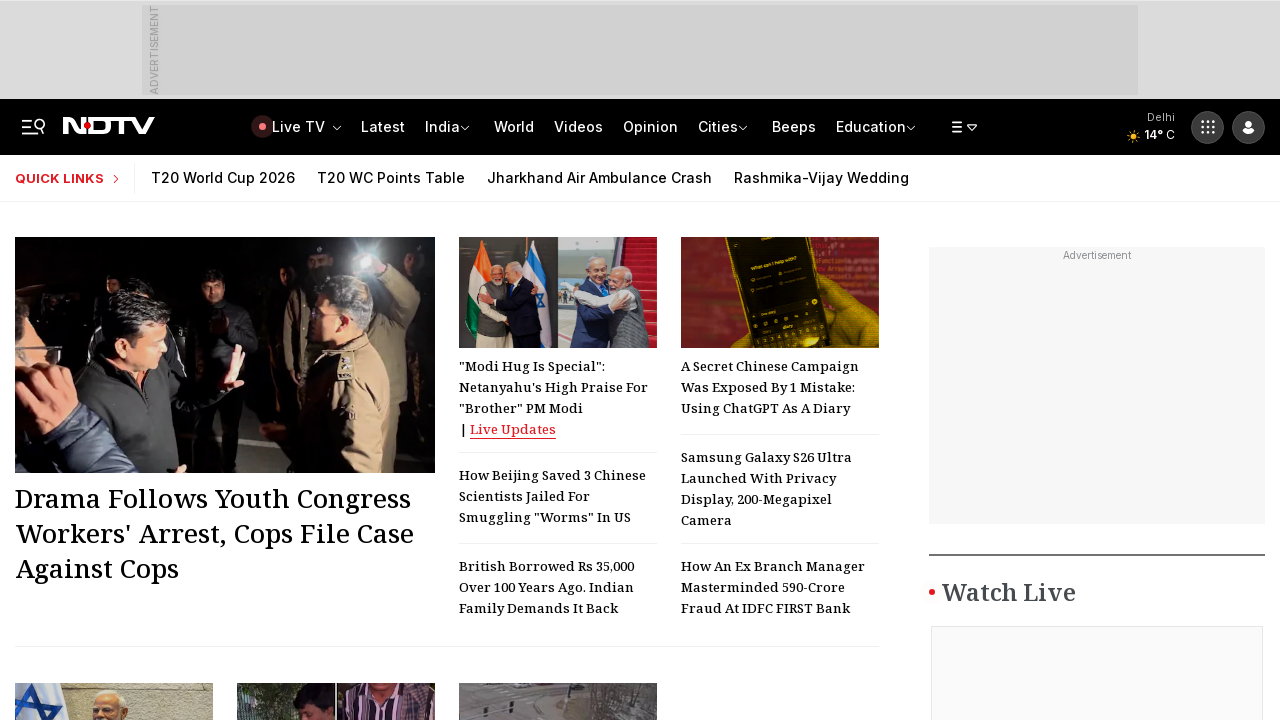